Tests window switching functionality by opening a new window, verifying its content, and then returning to the original window to verify its title

Starting URL: https://the-internet.herokuapp.com/windows

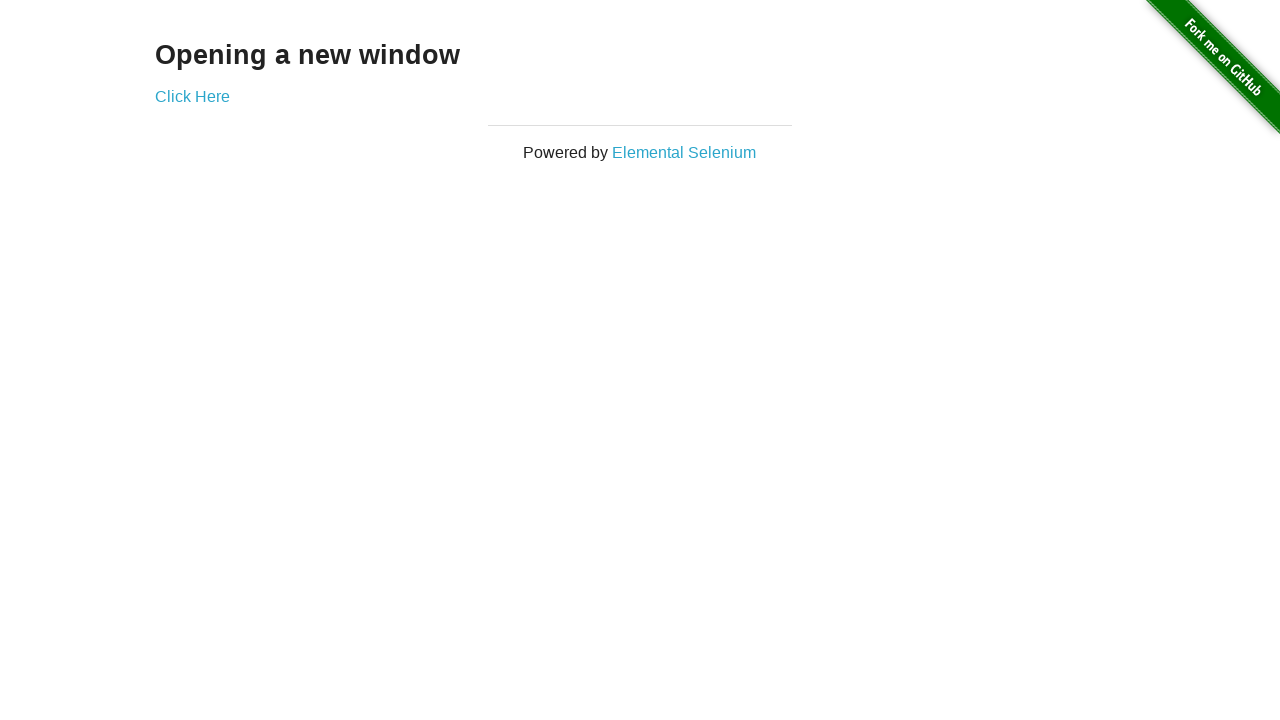

Retrieved header text from initial page
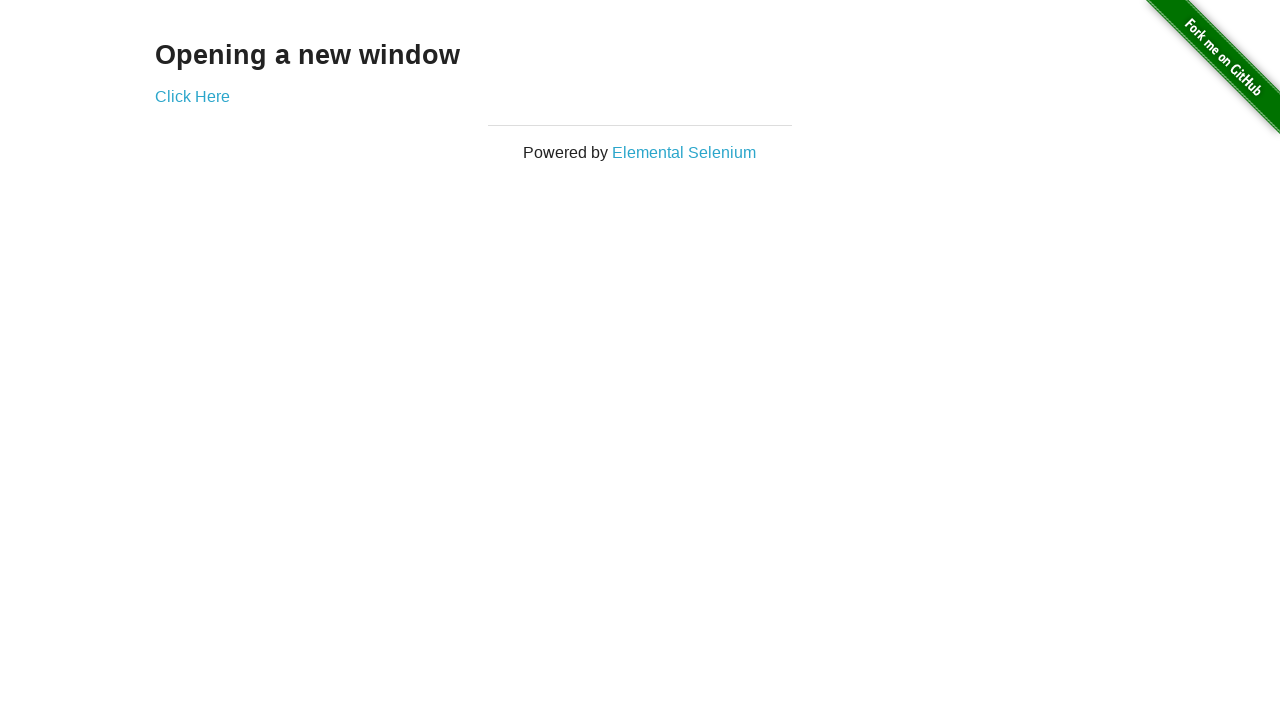

Verified header text is 'Opening a new window'
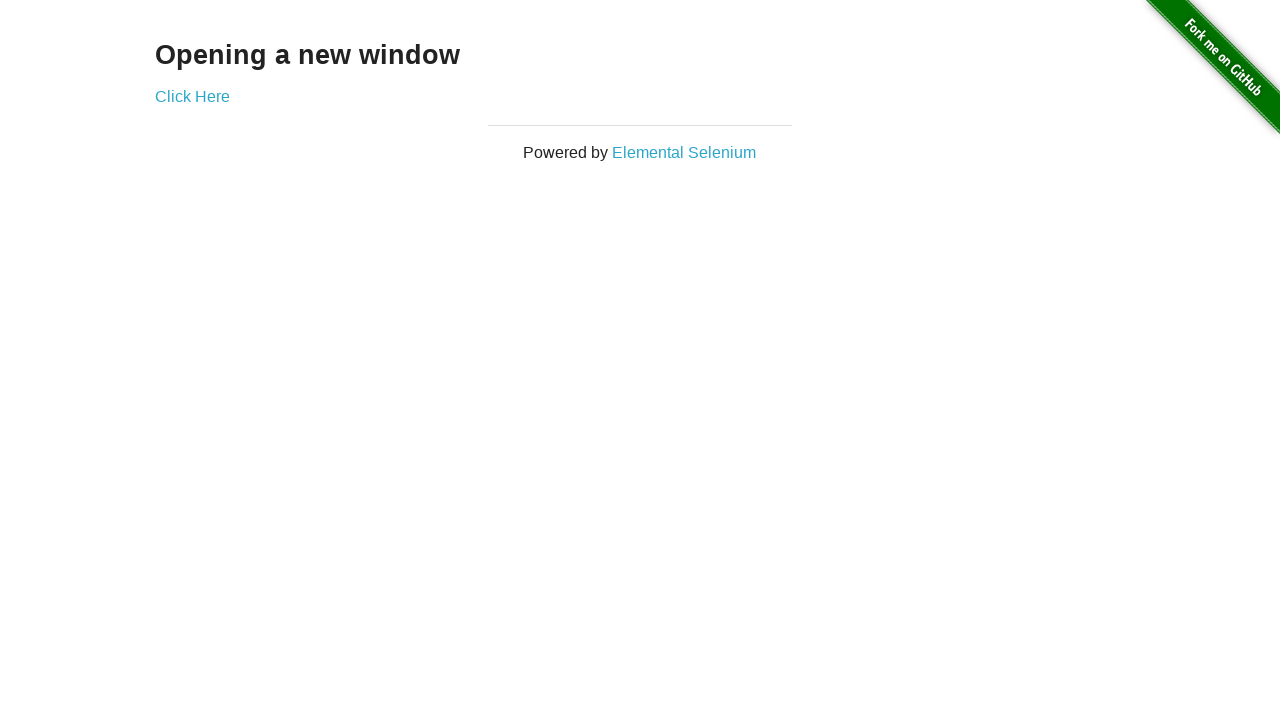

Verified initial page title is 'The Internet'
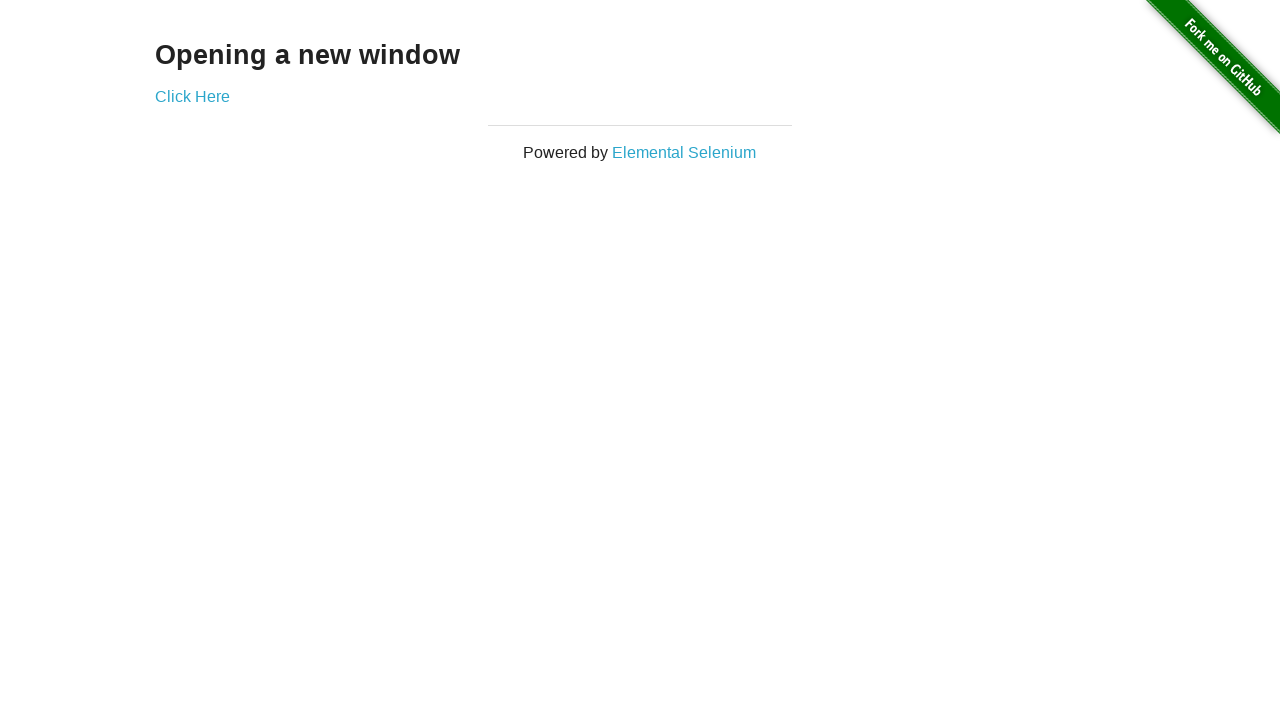

Clicked button to open new window at (192, 96) on a[href*='new']
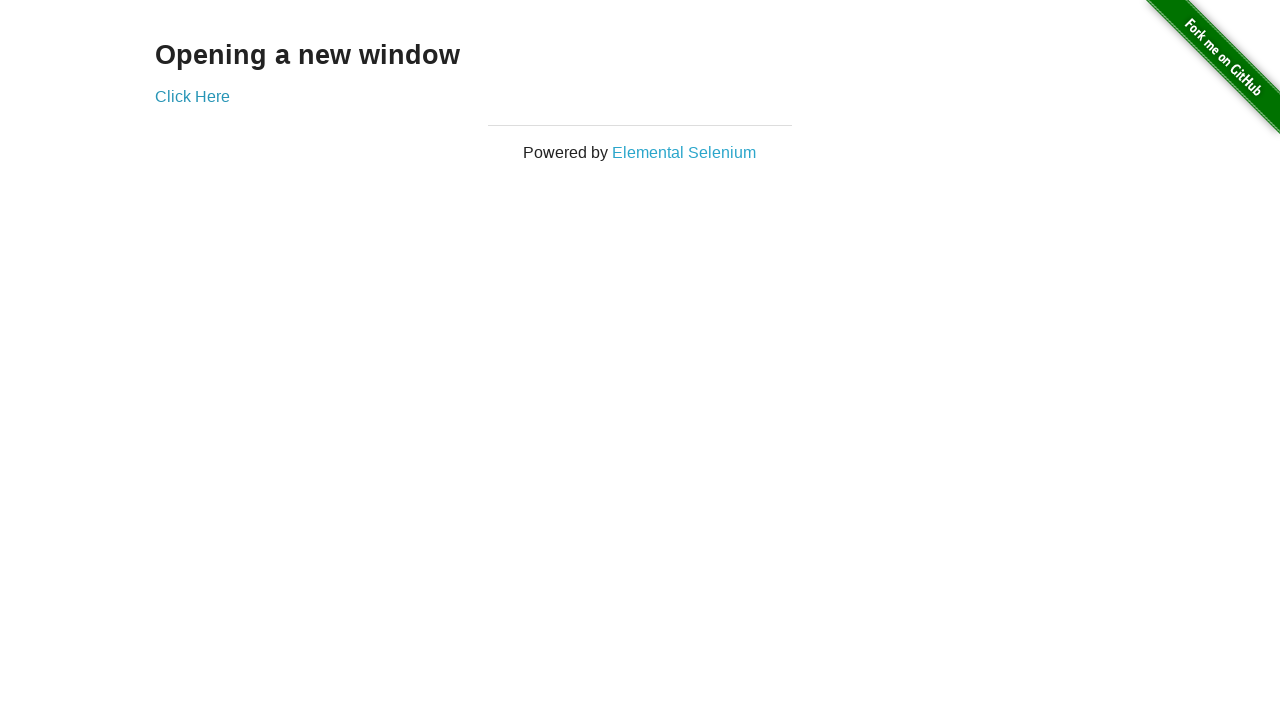

New window opened and captured
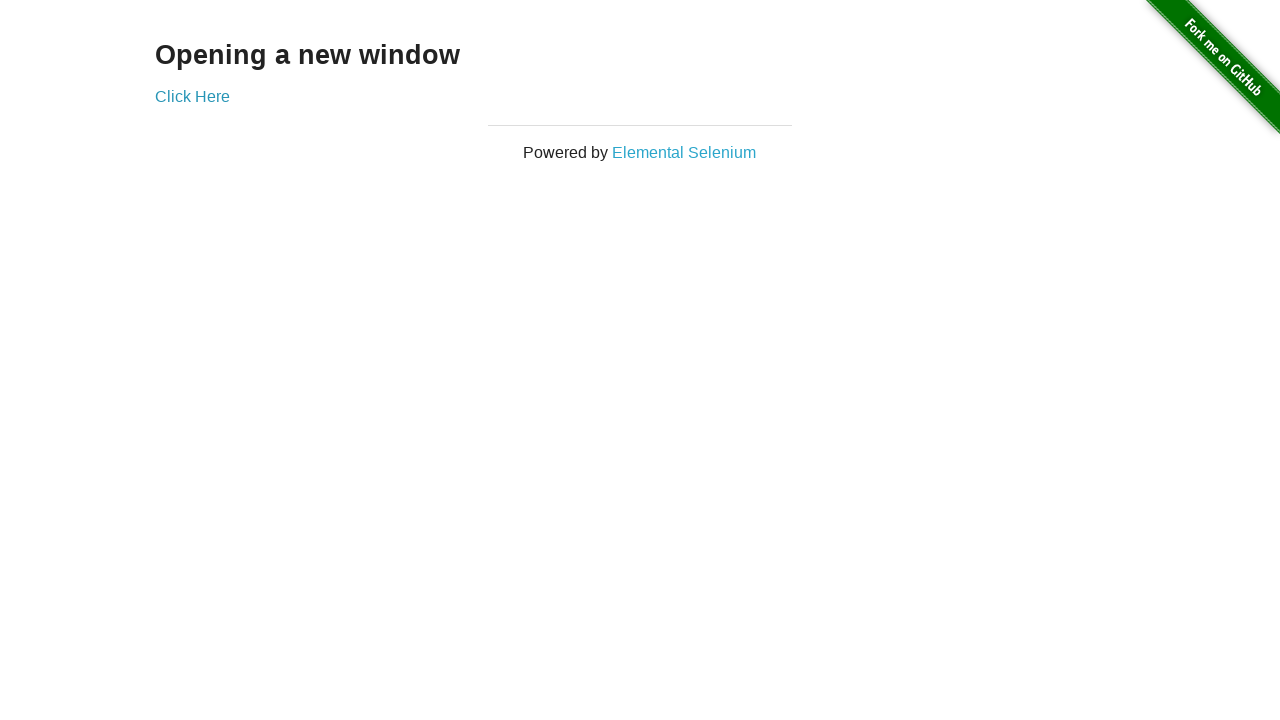

New window finished loading
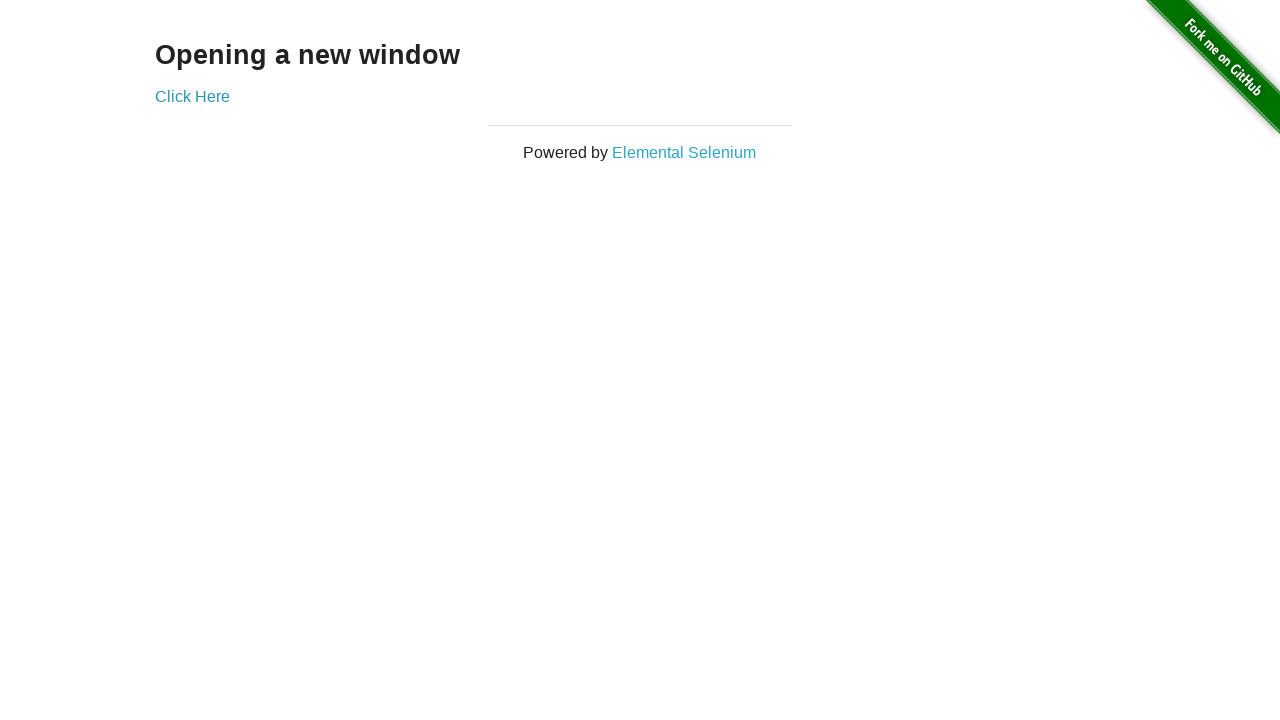

Retrieved header text from new window
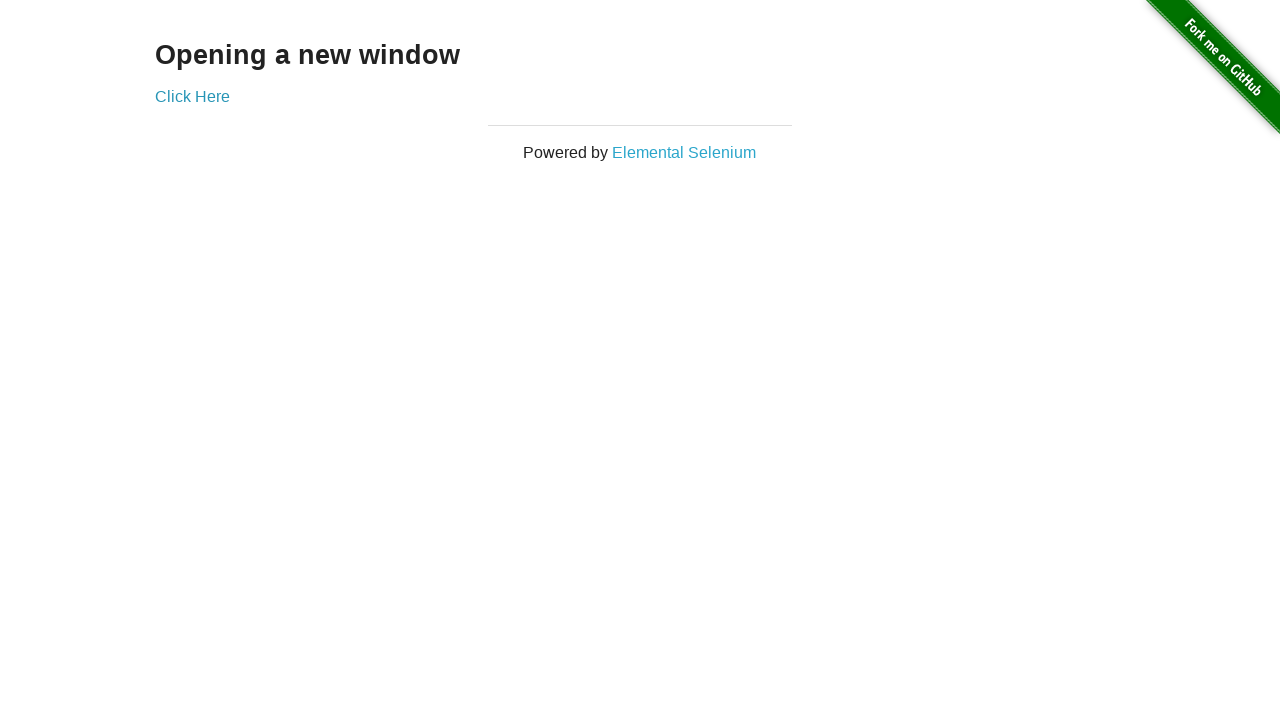

Verified new window header text is 'New Window'
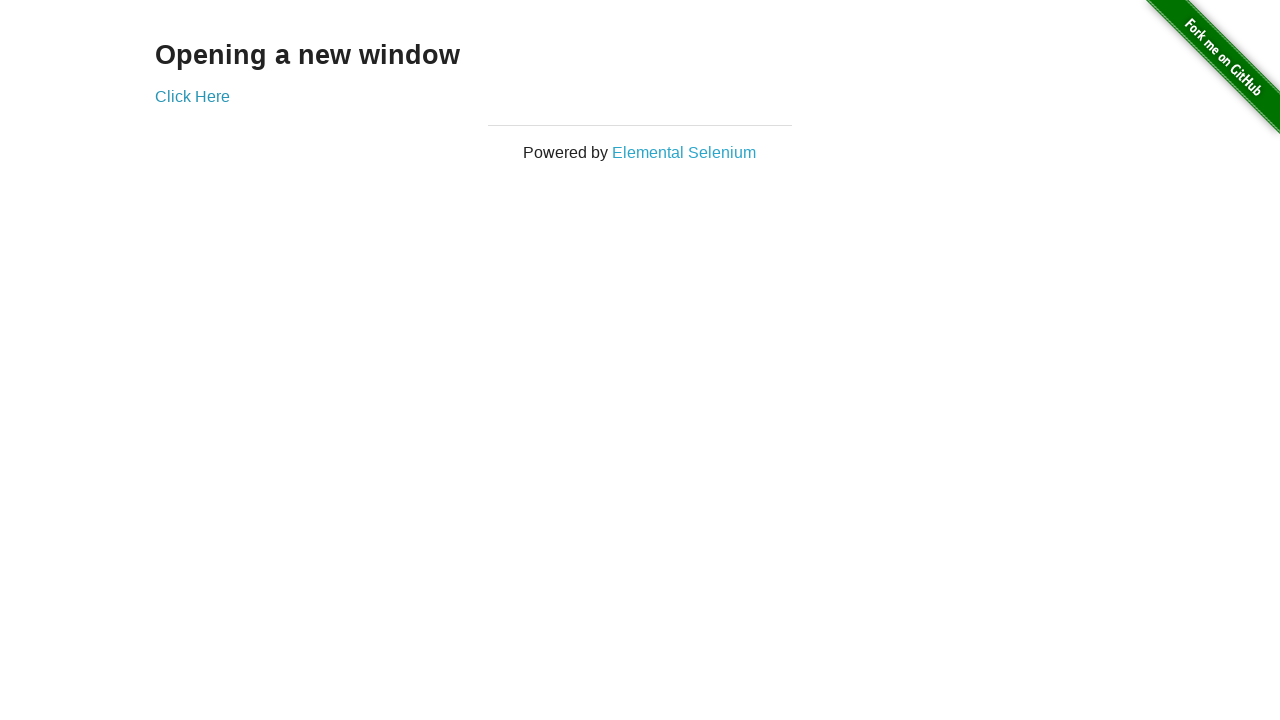

Switched focus back to original window
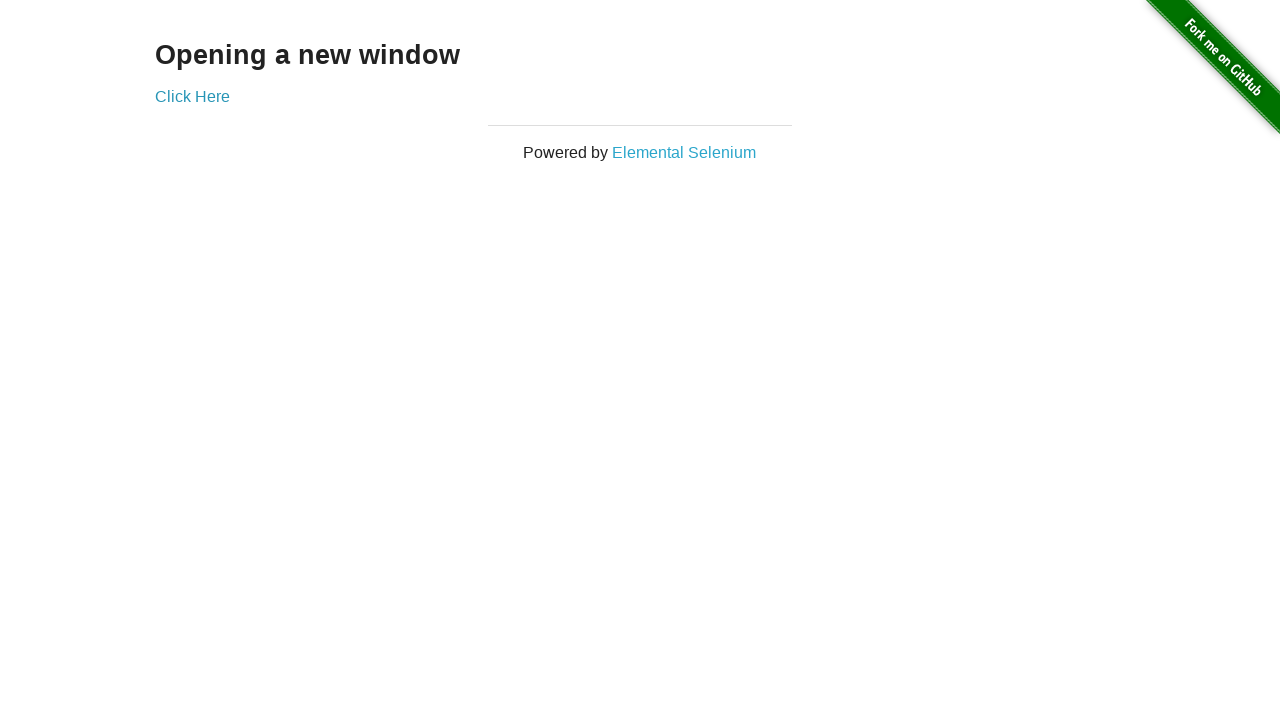

Verified original window title is still 'The Internet'
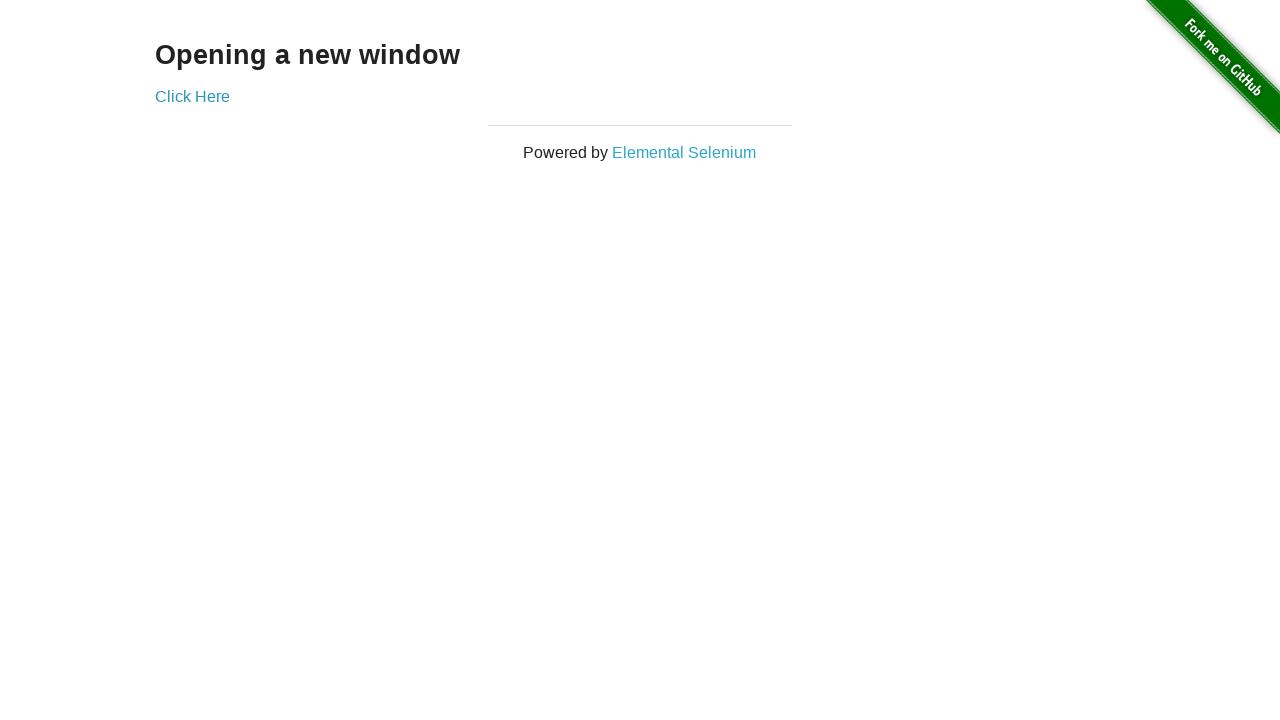

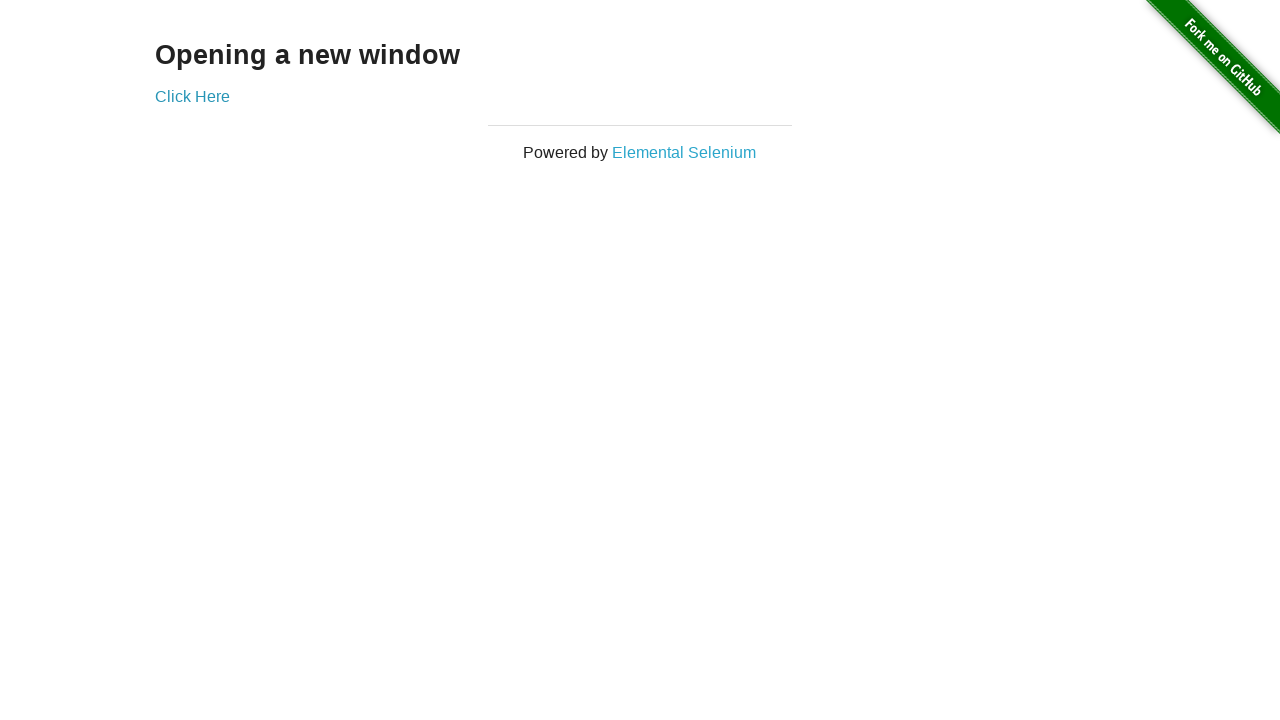